Tests radio button functionality by clicking through BMW, Benz, and Honda radio button options and verifying their selection state

Starting URL: https://www.letskodeit.com/practice

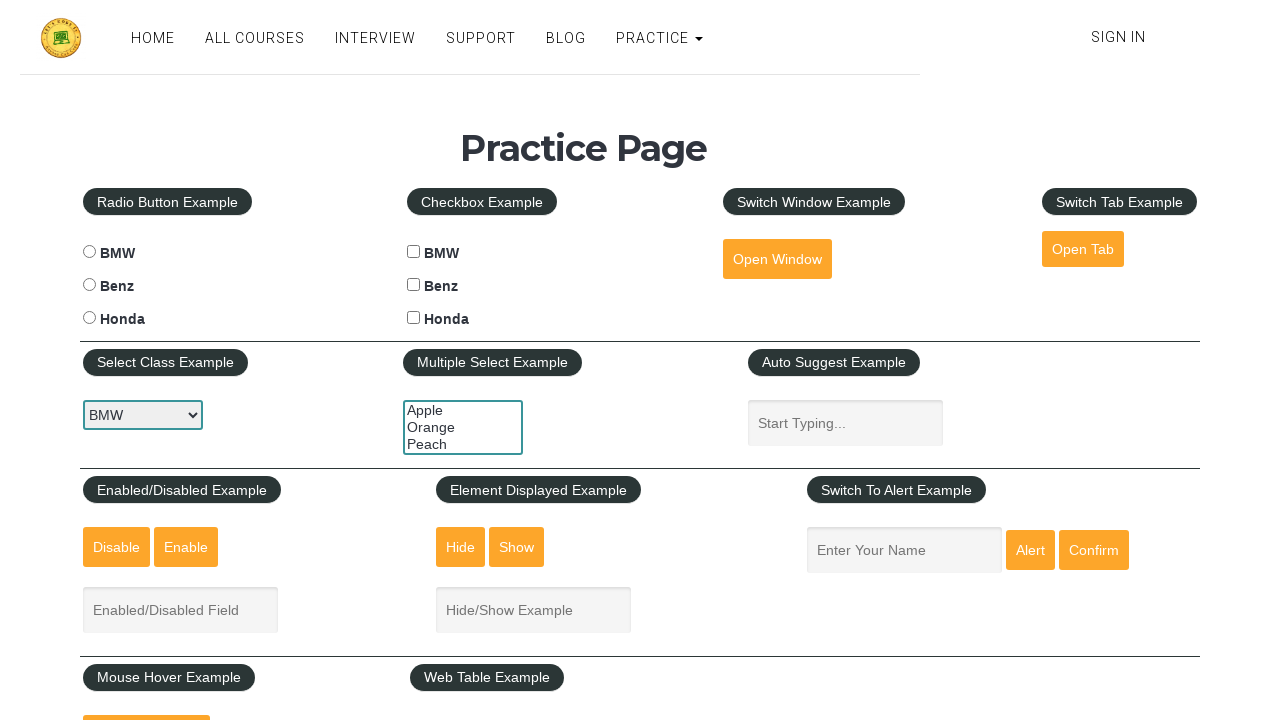

Clicked BMW radio button at (89, 252) on #bmwradio
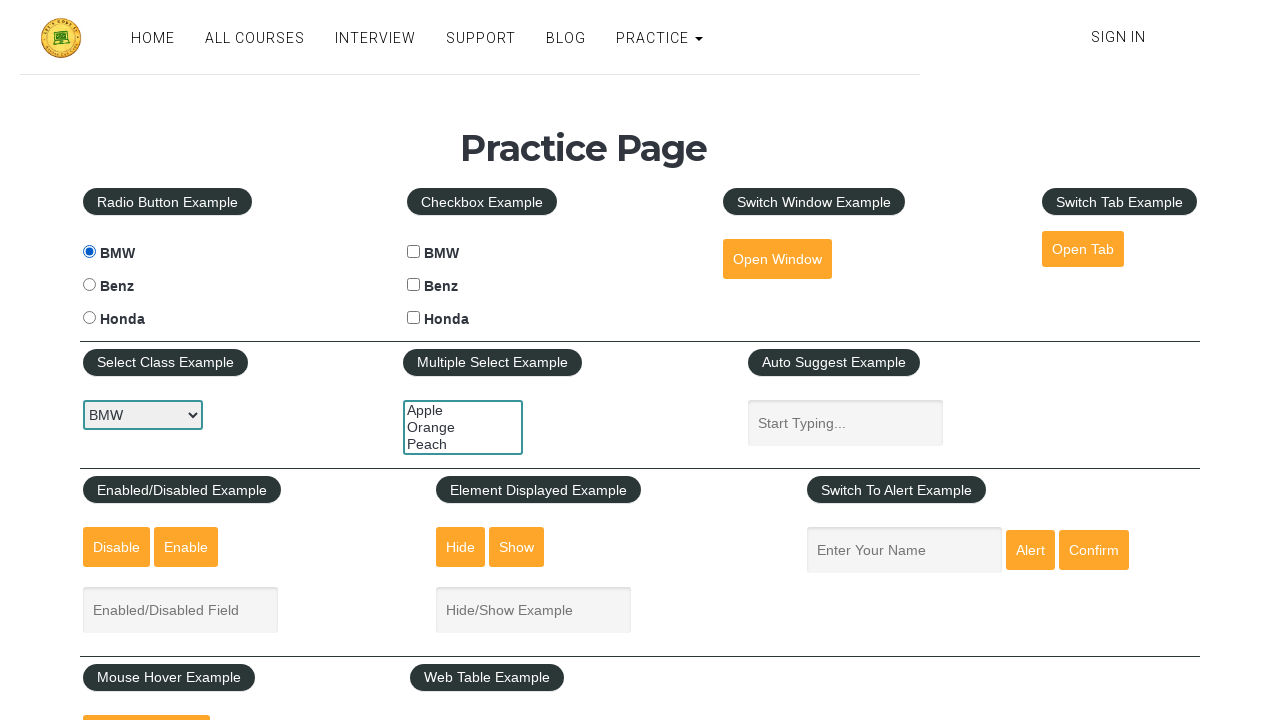

Waited 1 second for BMW selection to register
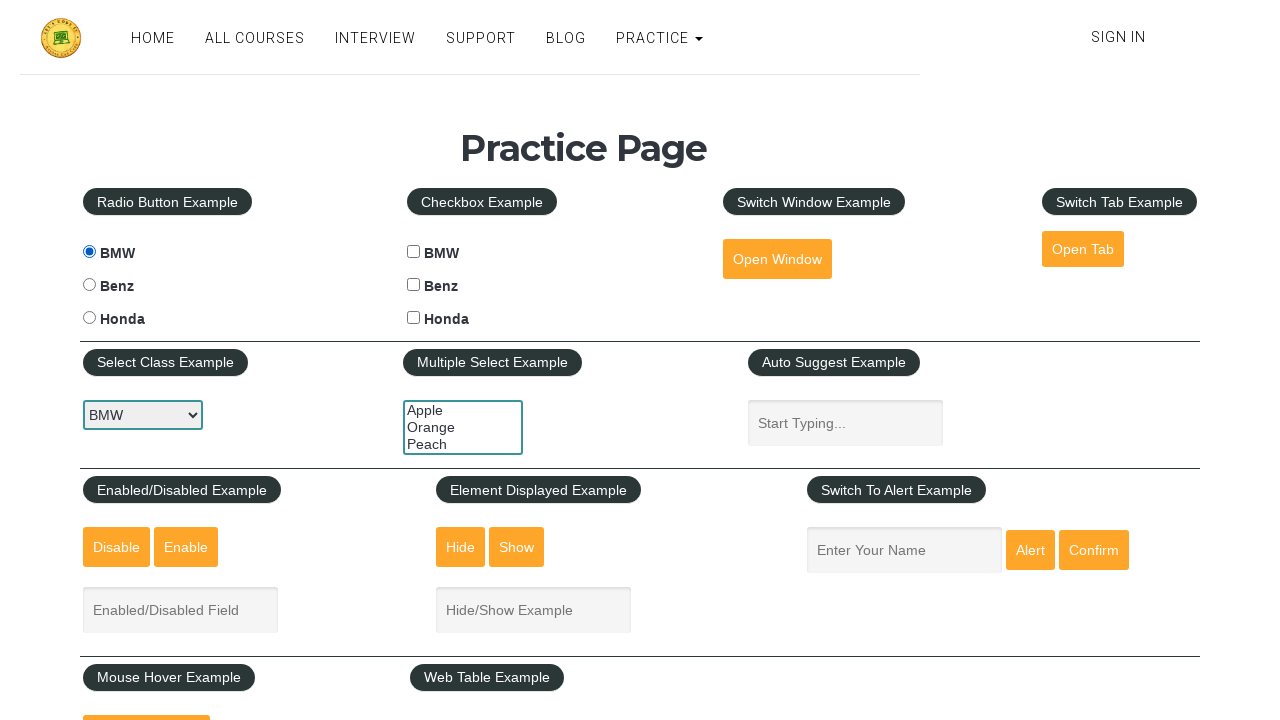

Verified BMW radio button is selected: True
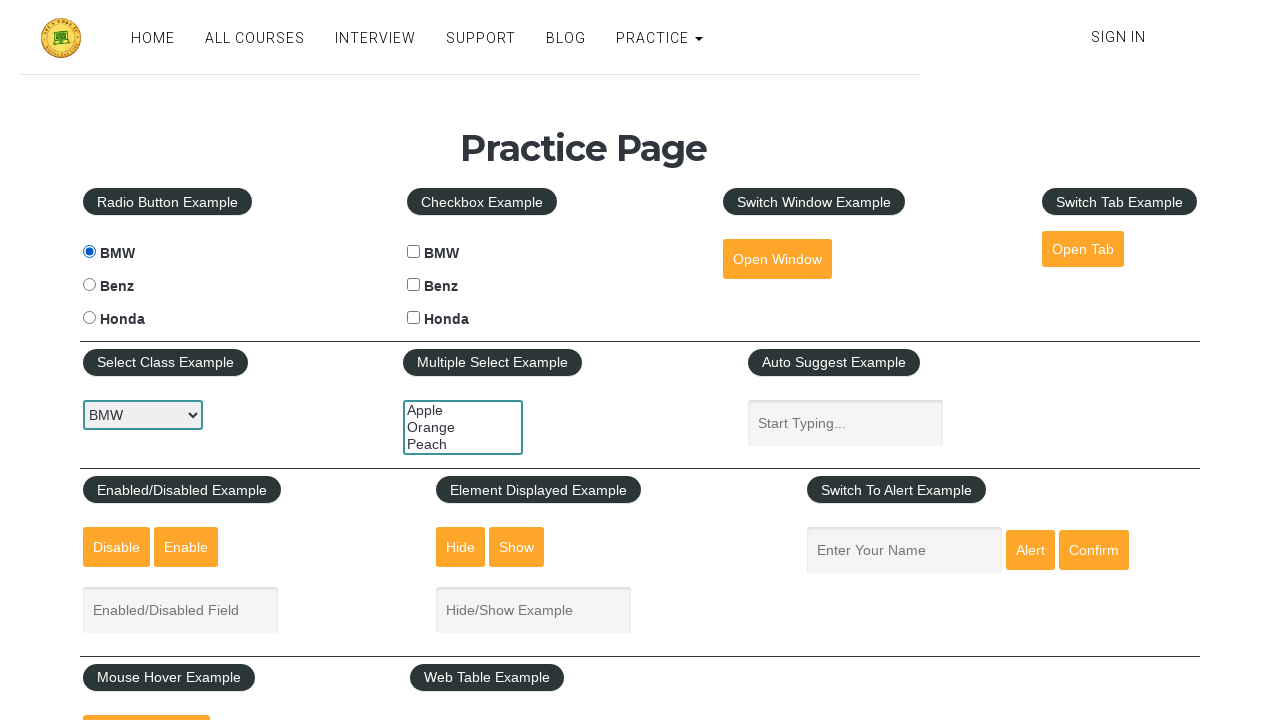

Clicked Benz radio button at (89, 285) on #benzradio
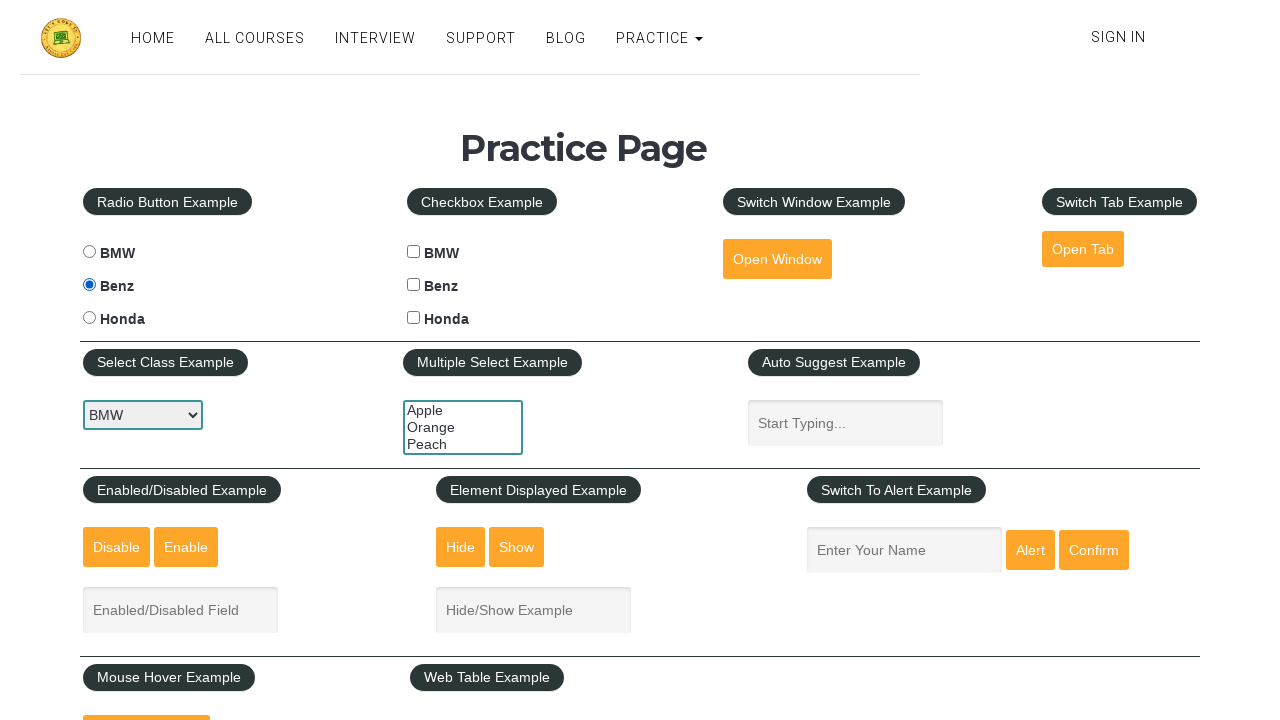

Waited 1 second for Benz selection to register
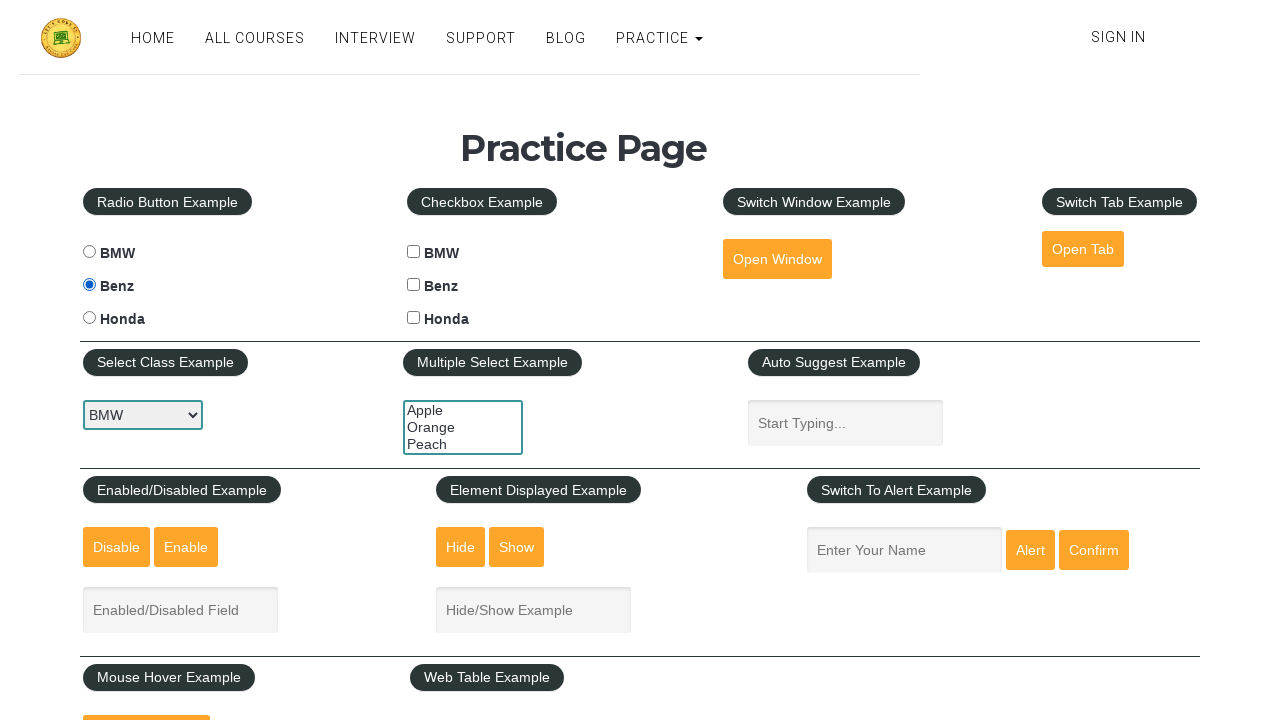

Verified Benz radio button is selected: True
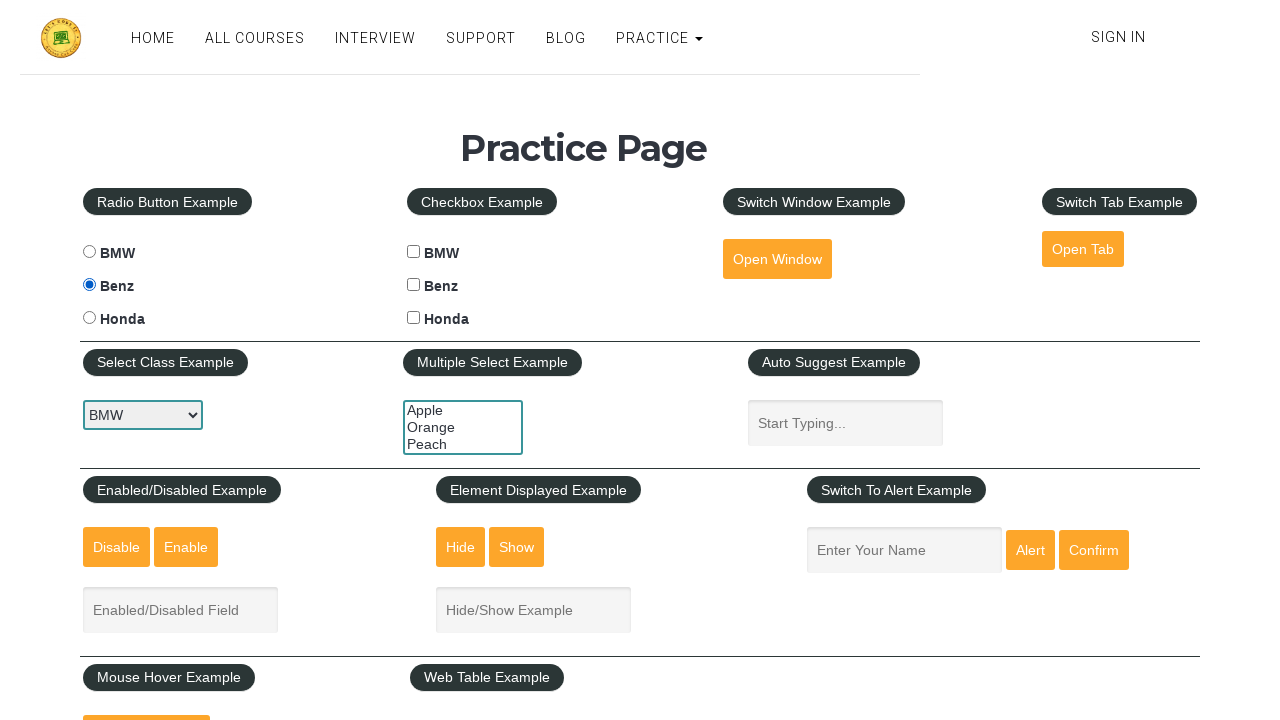

Clicked Honda radio button at (89, 318) on #hondaradio
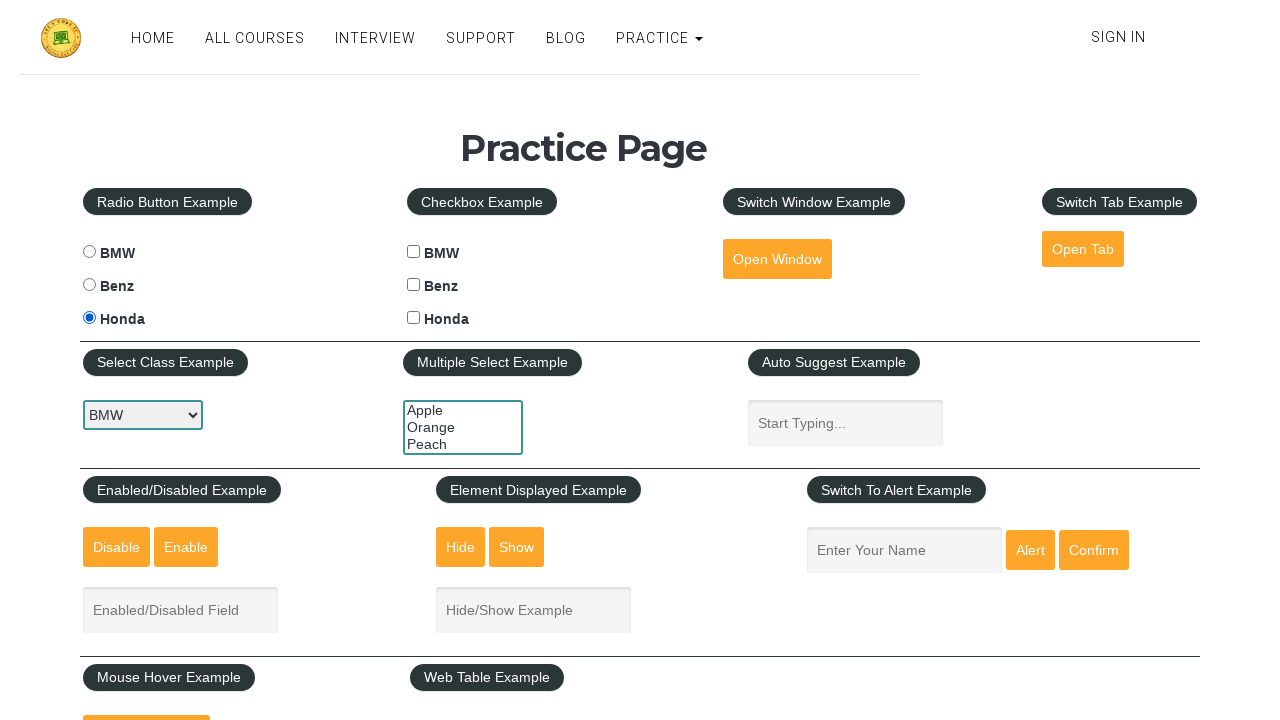

Waited 1 second for Honda selection to register
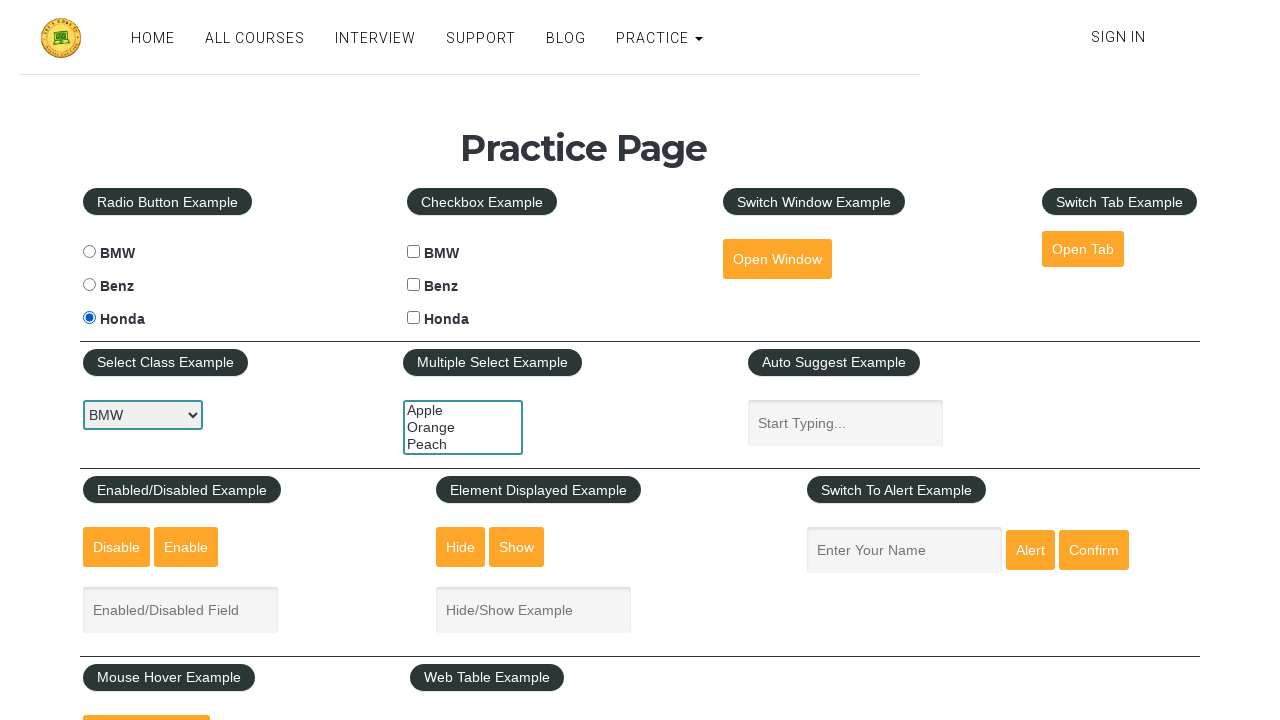

Verified Honda radio button is selected: True
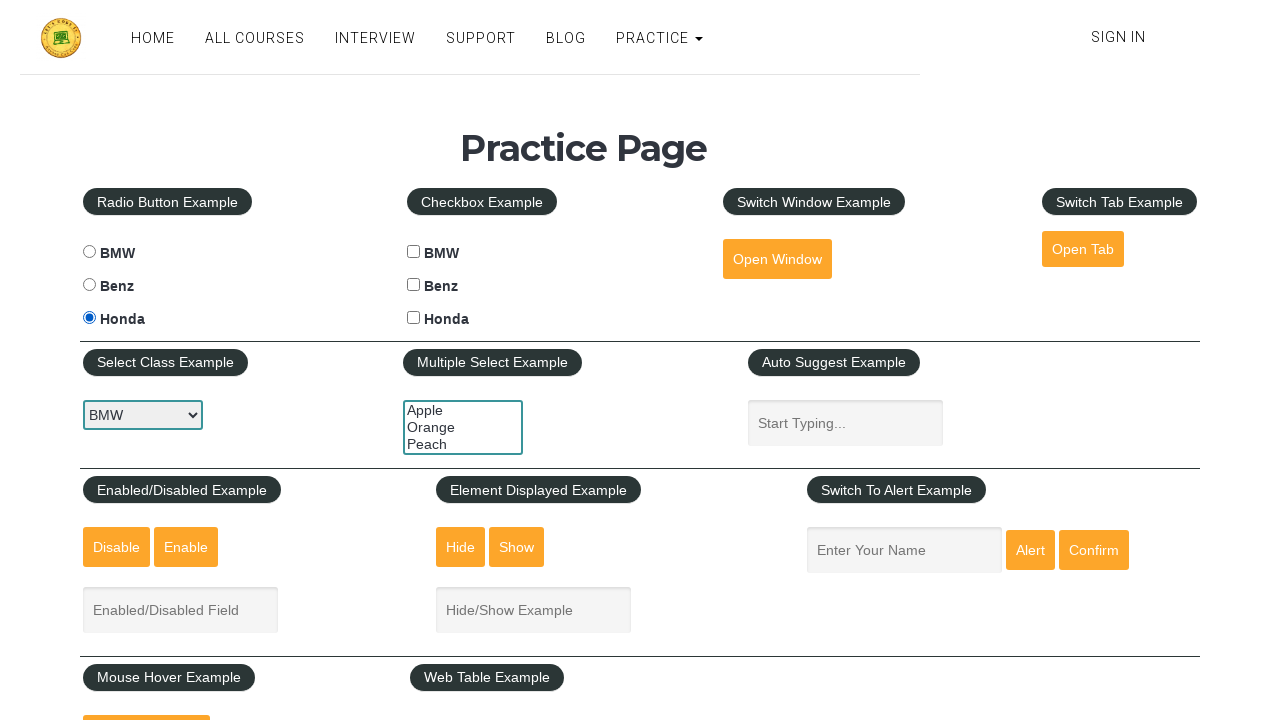

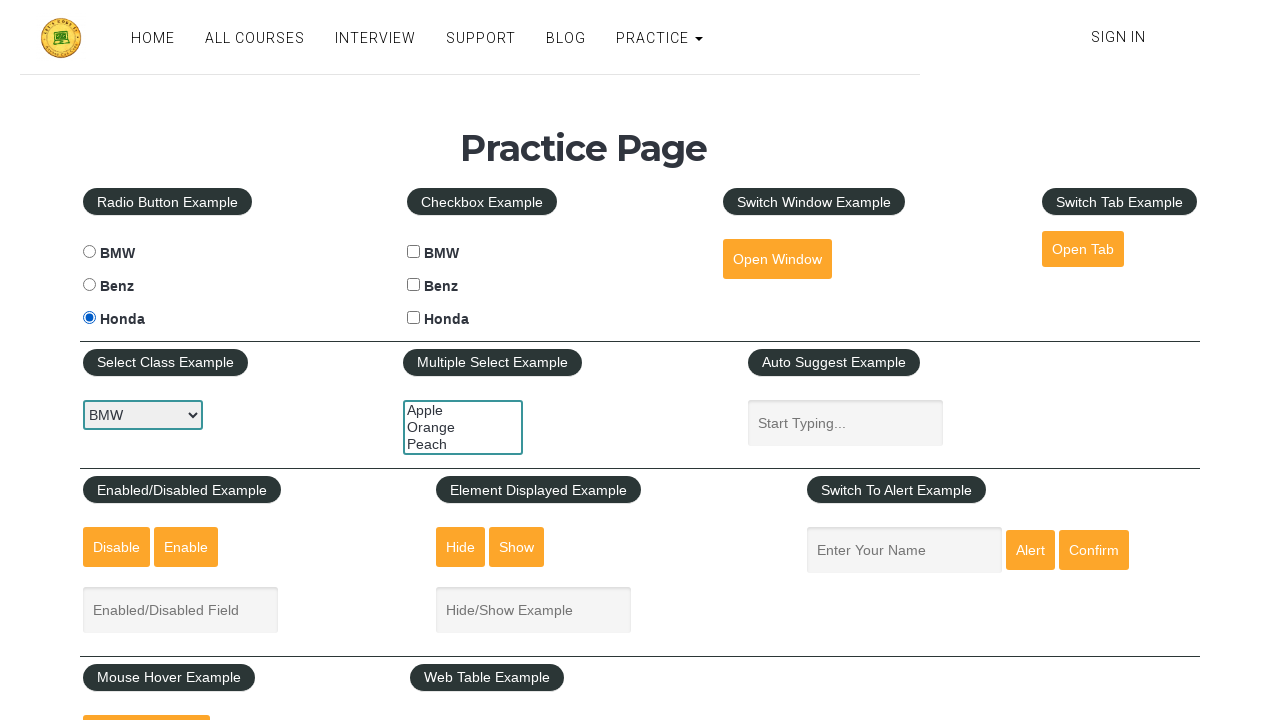